Tests JavaScript alert functionality by clicking an alert button and accepting the alert dialog

Starting URL: https://the-internet.herokuapp.com/javascript_alerts

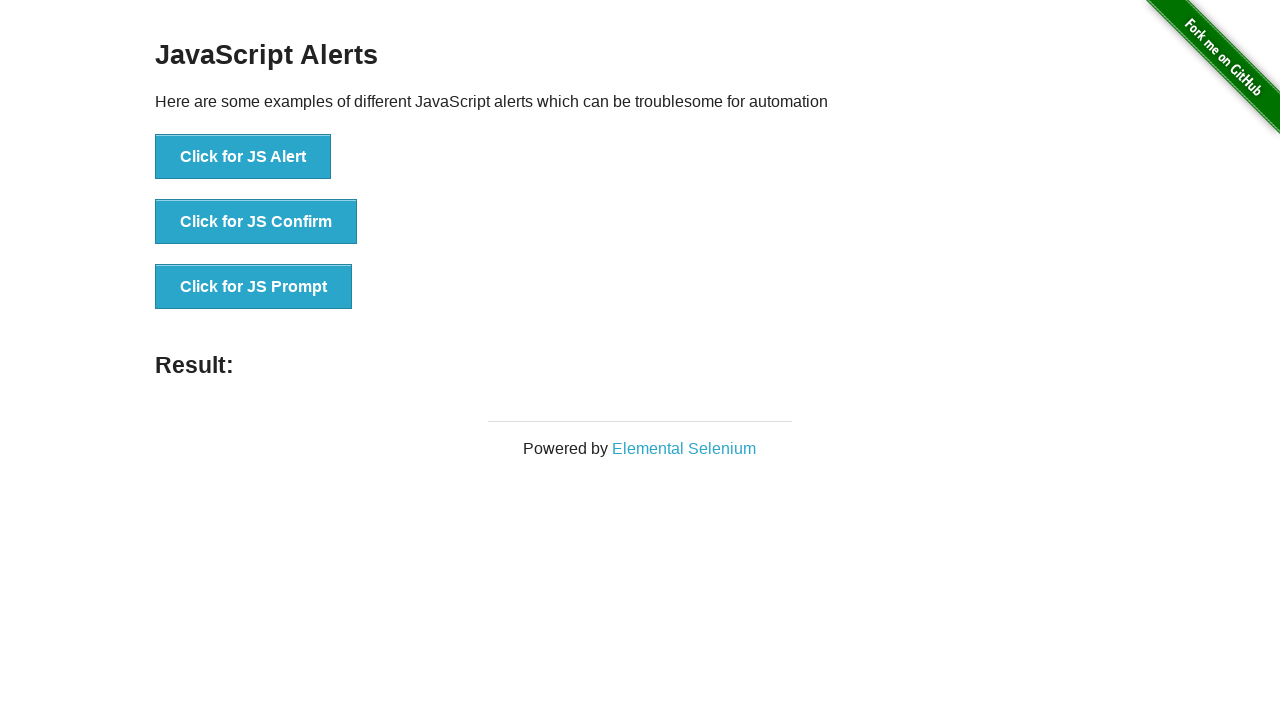

Clicked the JavaScript alert button at (243, 157) on button[onclick="jsAlert()"]
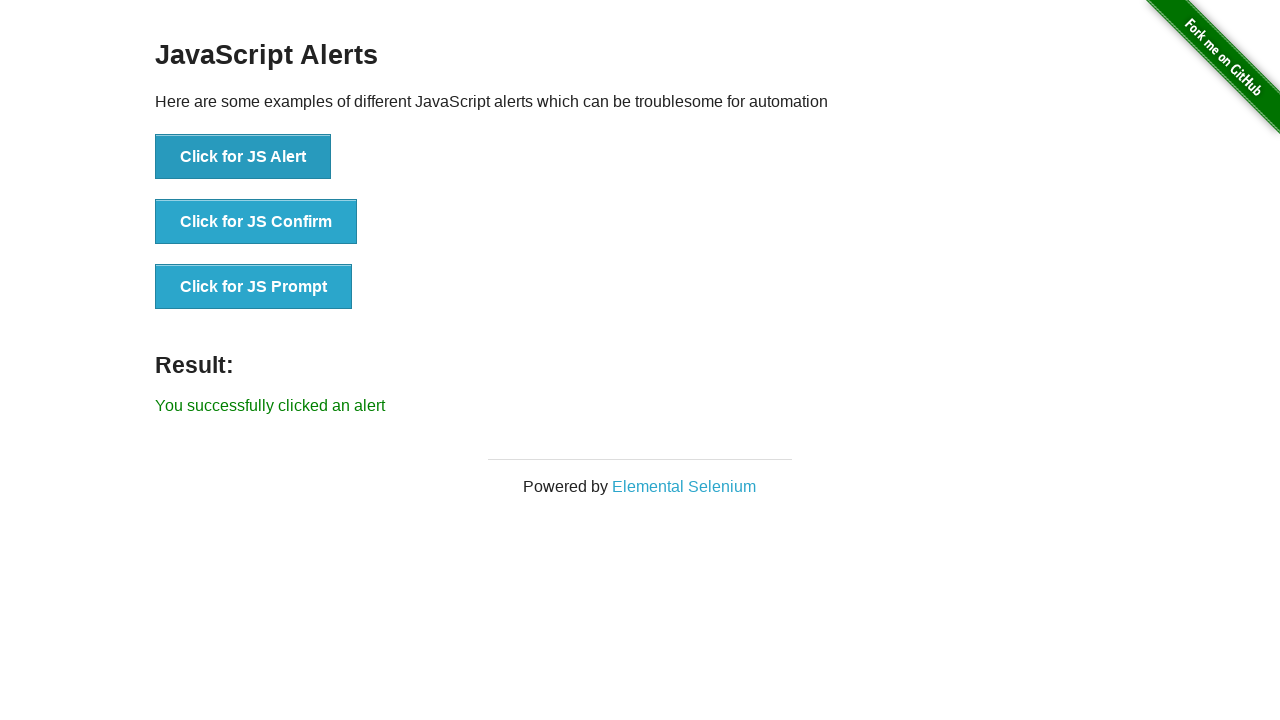

Set up dialog handler to accept alert
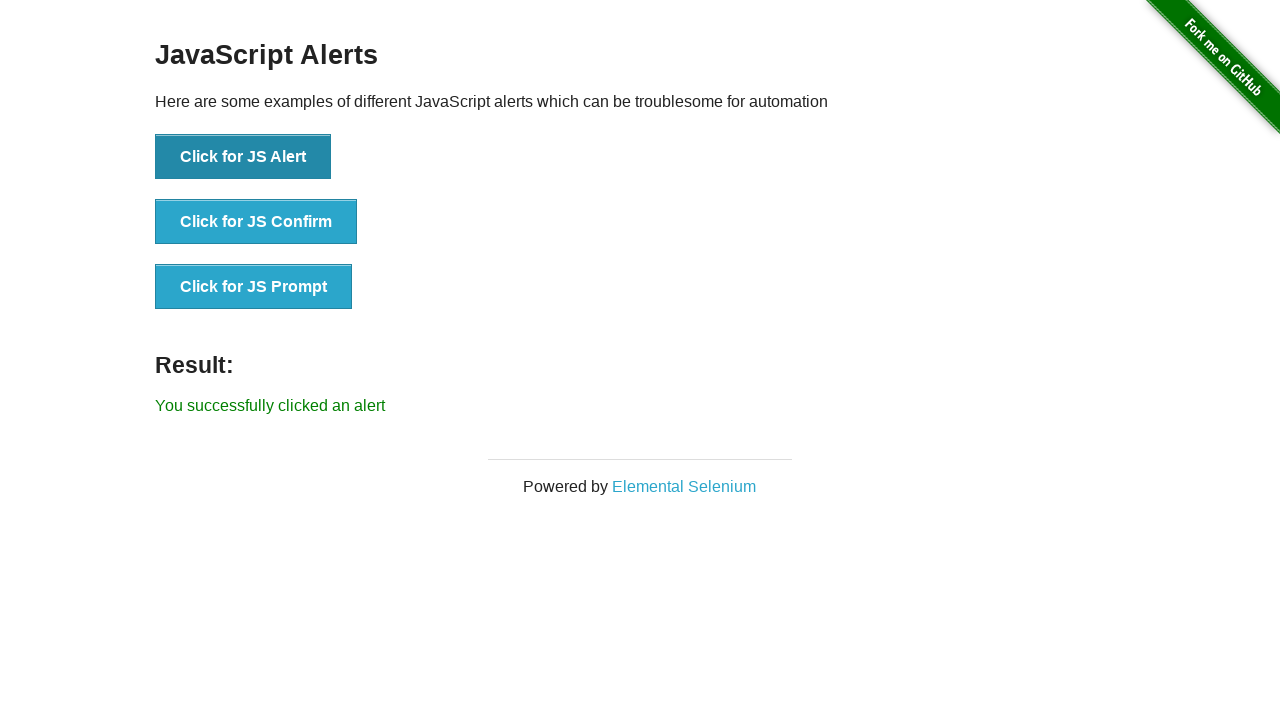

Result message appeared after accepting alert
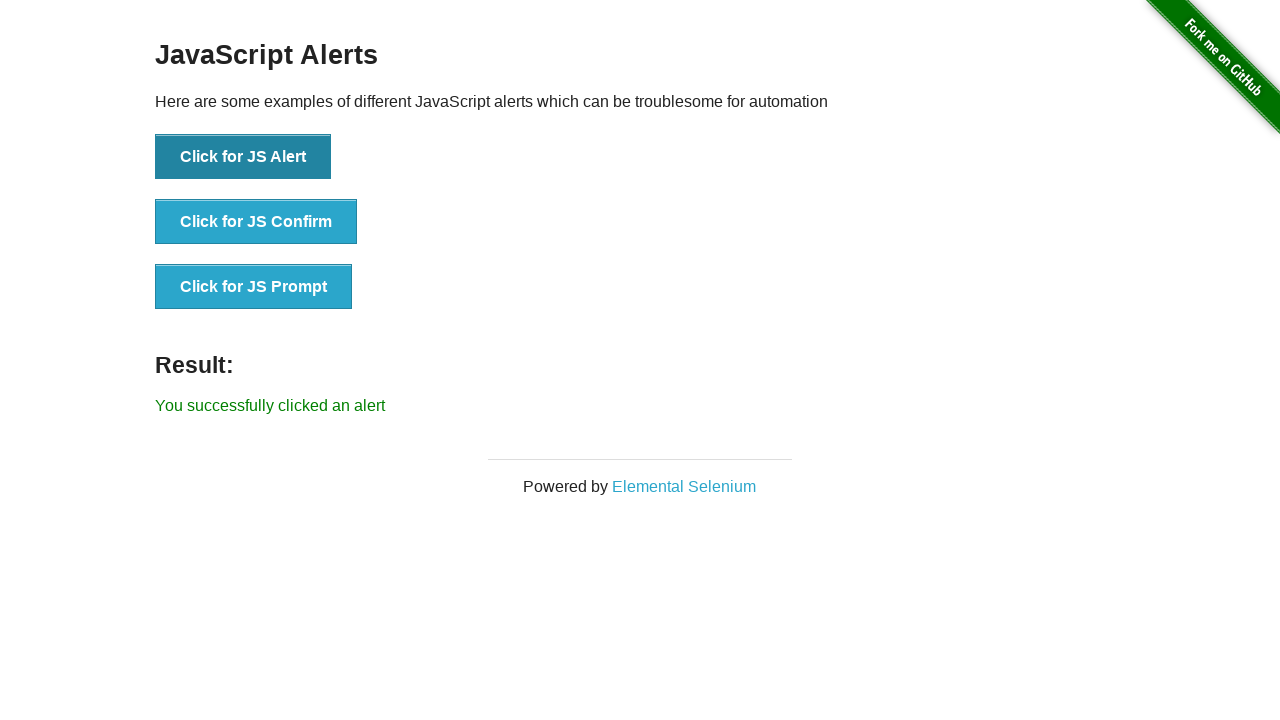

Verified result text matches expected message
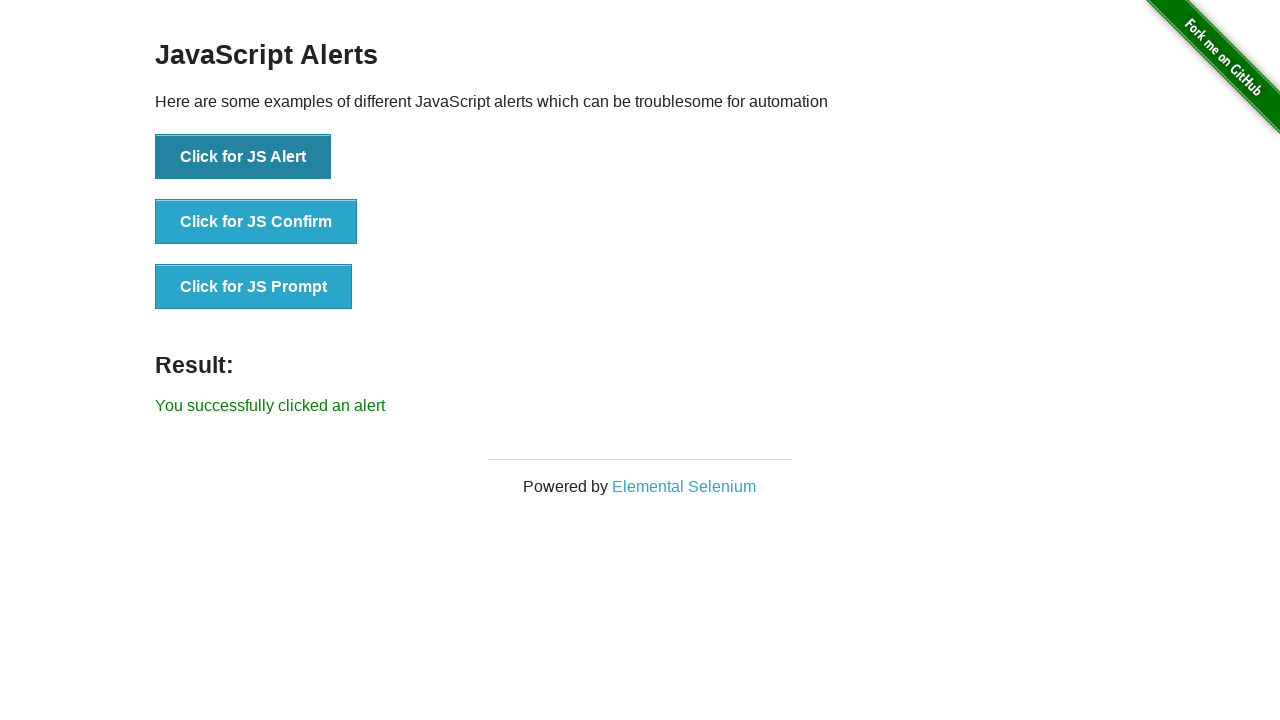

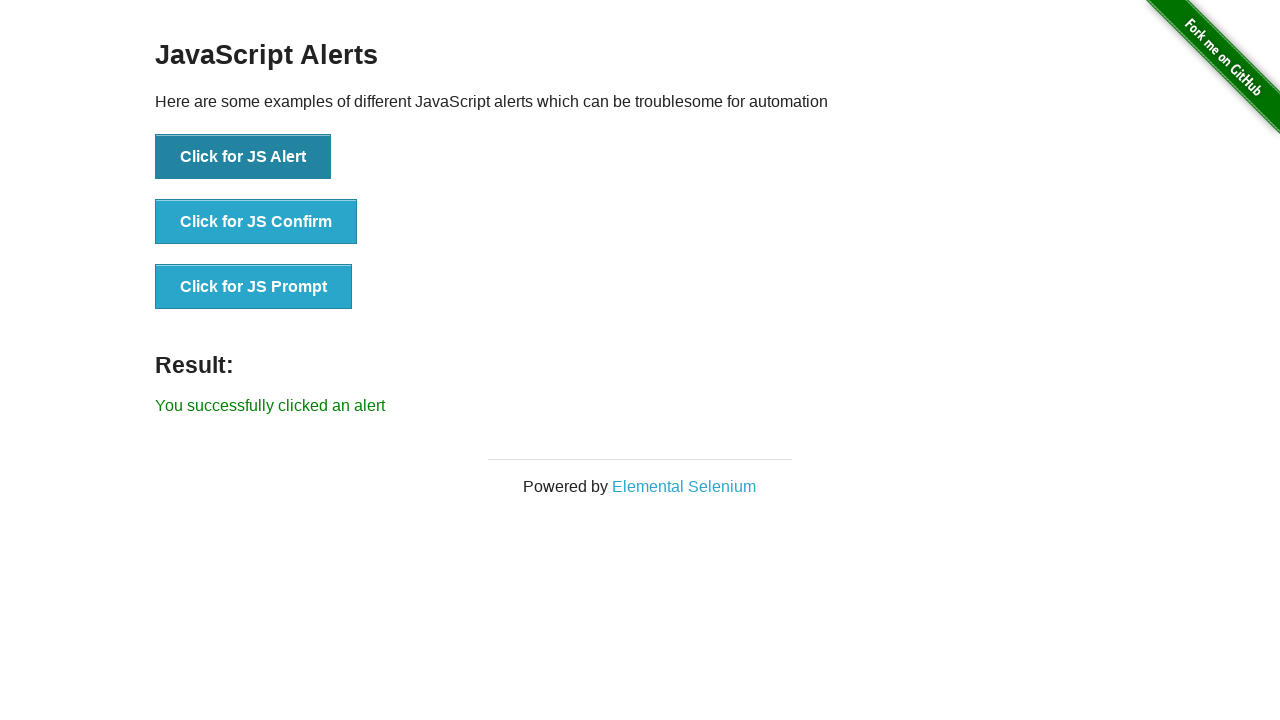